Tests handling of a prompt JavaScript alert by clicking a button, entering text into the prompt, and accepting it

Starting URL: https://demoqa.com/alerts

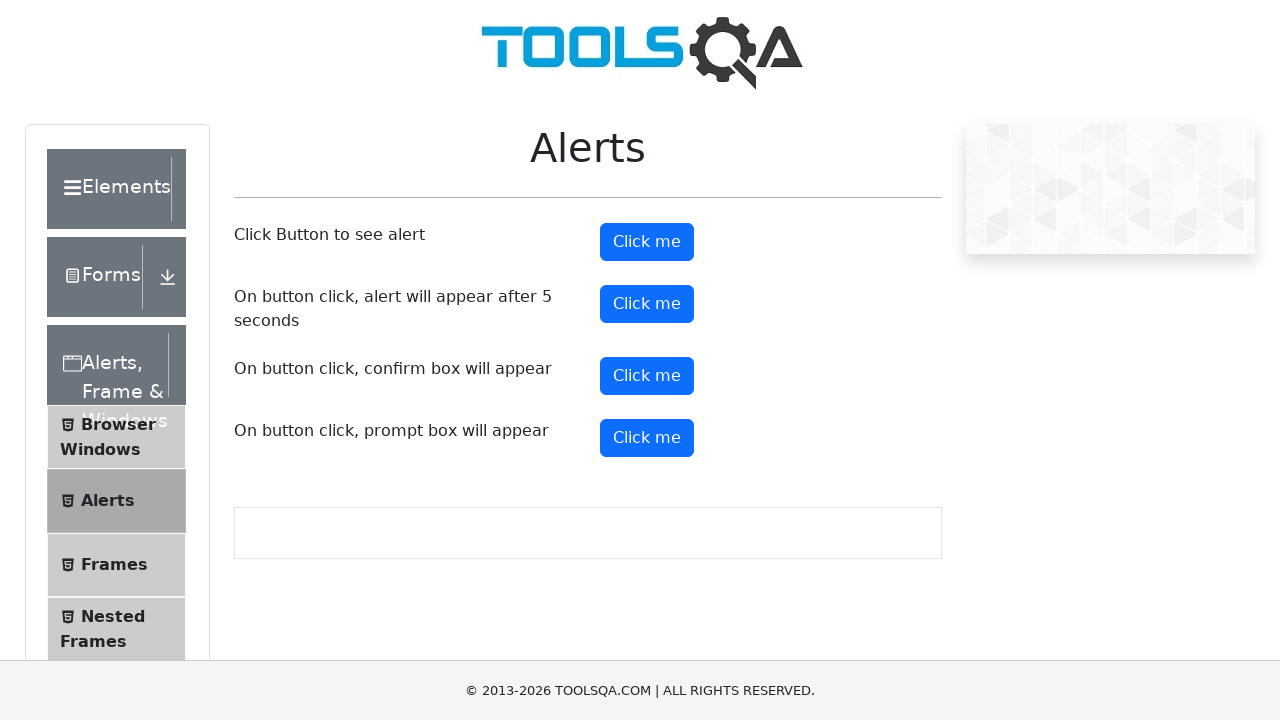

Set up dialog handler to accept prompt with text 'helloo'
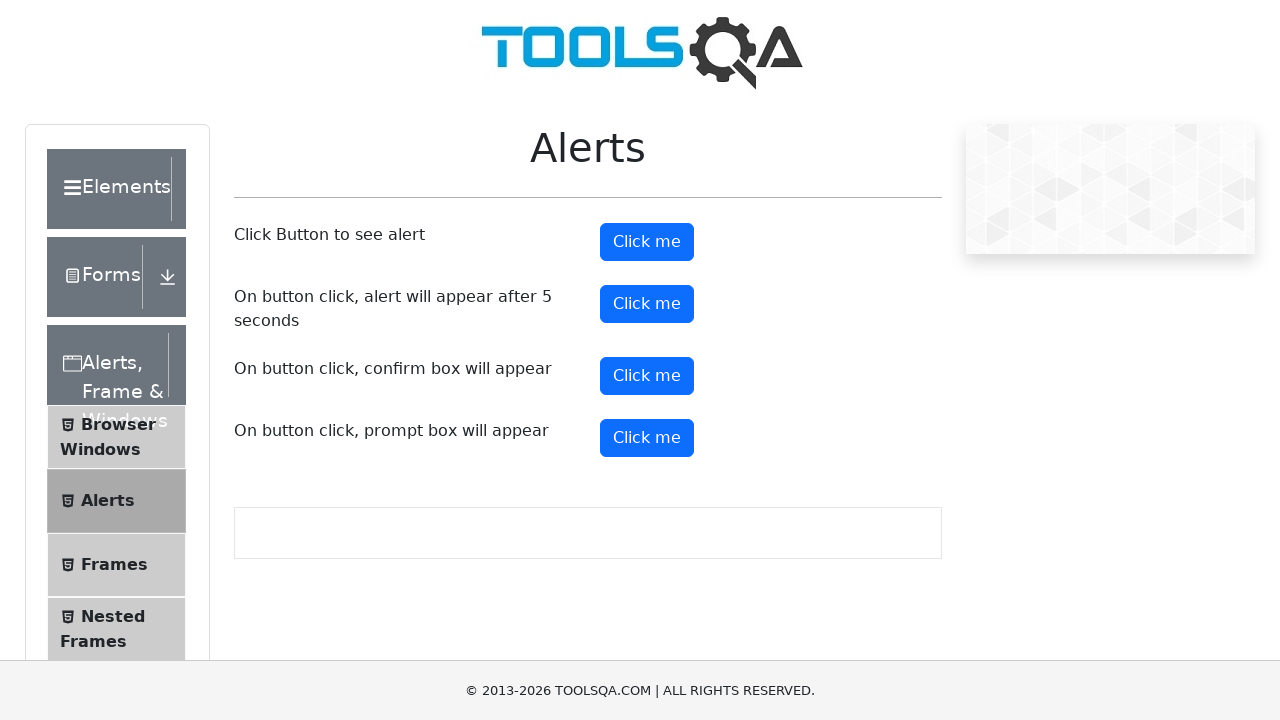

Clicked prompt button to trigger JavaScript alert at (647, 438) on #promtButton
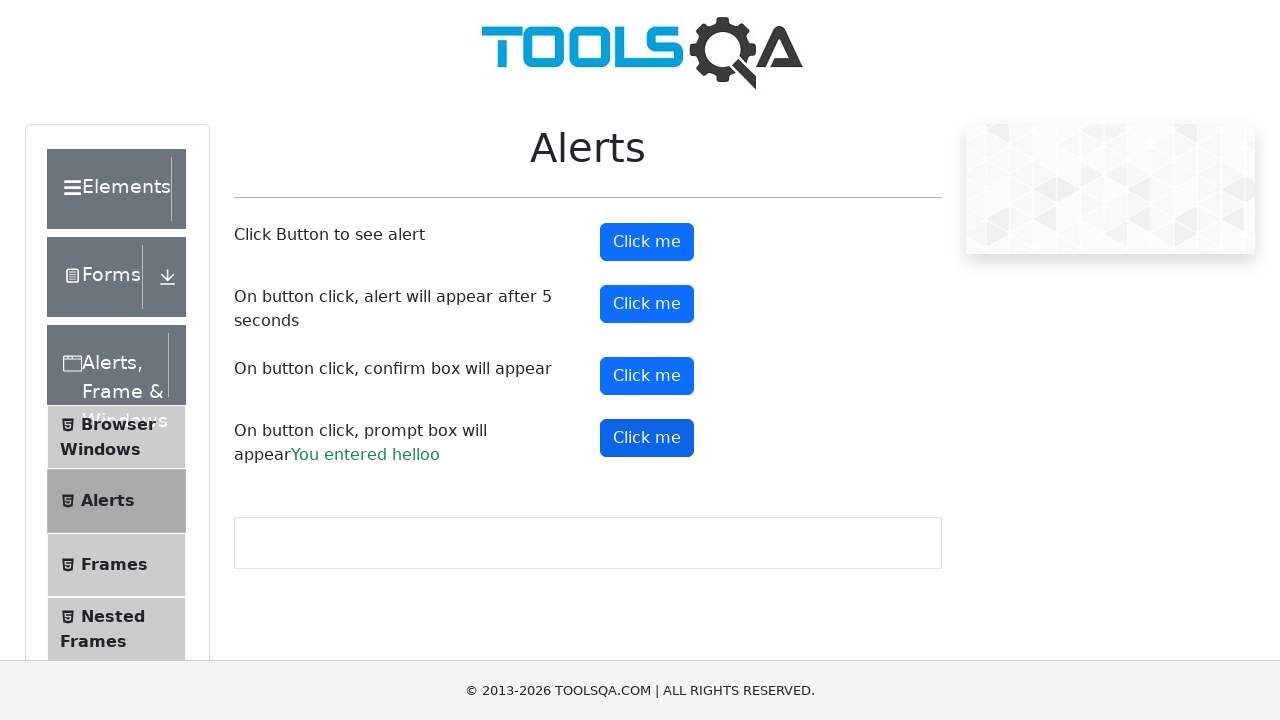

Waited for prompt alert to be processed
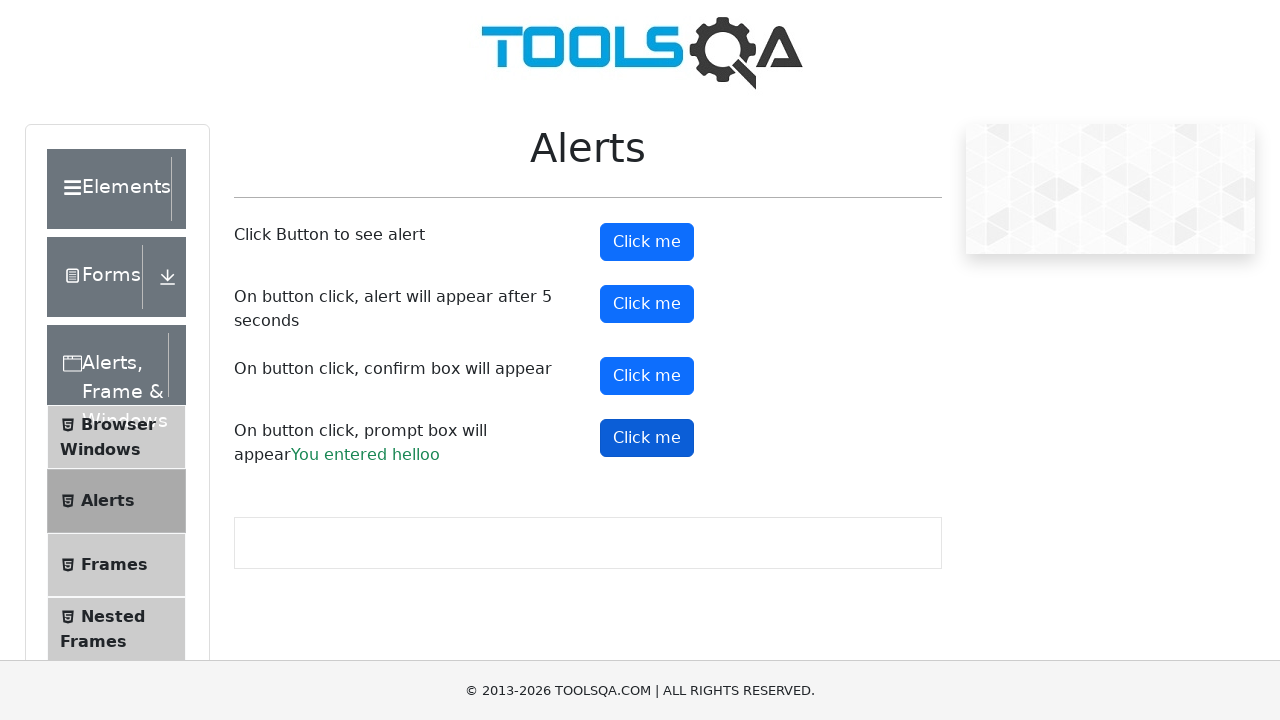

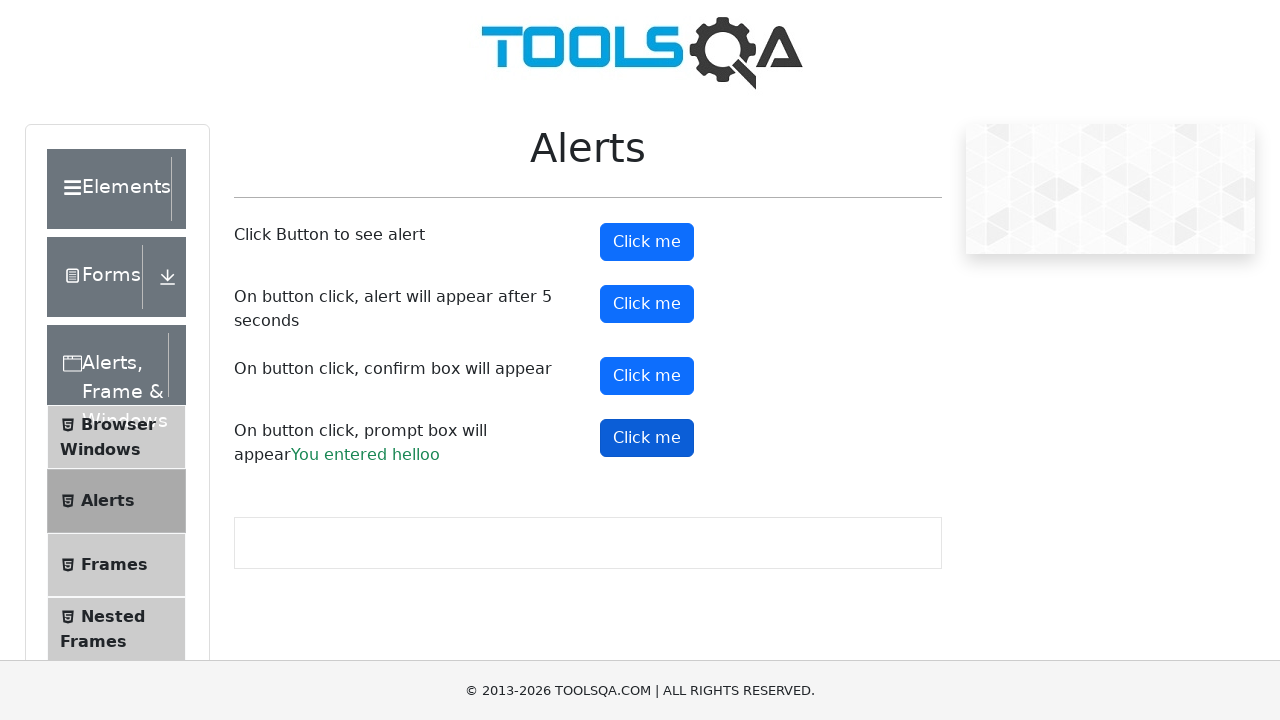